Tests the triangle calculator with valid acute scalene triangle inputs (sides 60, 70, 80) and verifies the result displays "Acute Scalene Triangle"

Starting URL: https://www.calculator.net/triangle-calculator.html

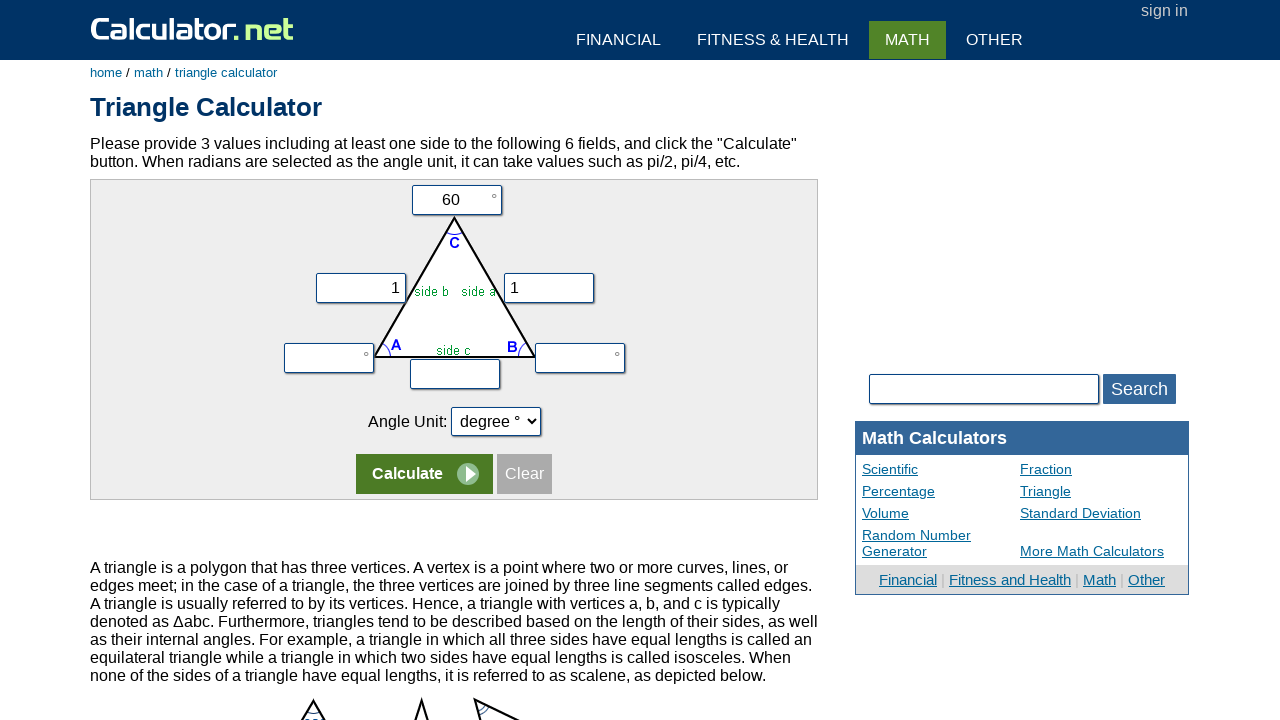

Clicked angle C input field at (456, 200) on input[name='vc']
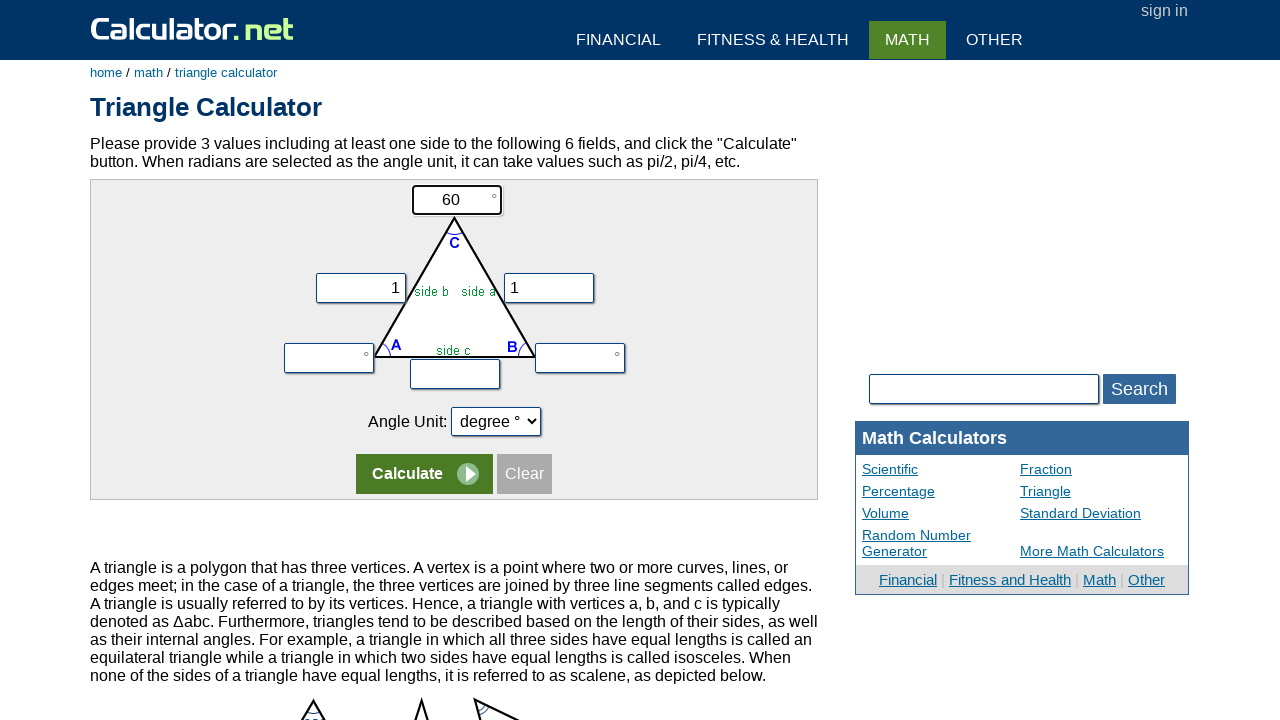

Cleared angle C field with space on input[name='vc']
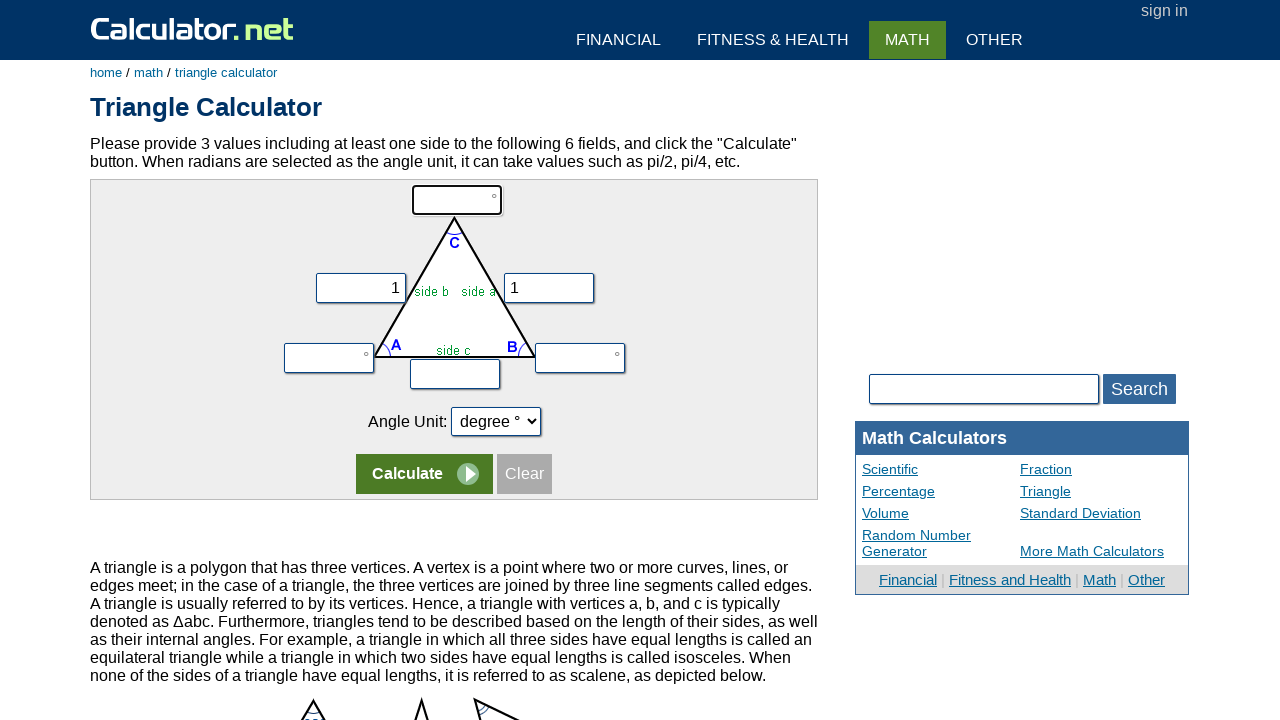

Double-clicked side a input field at (360, 288) on input[name='vx']
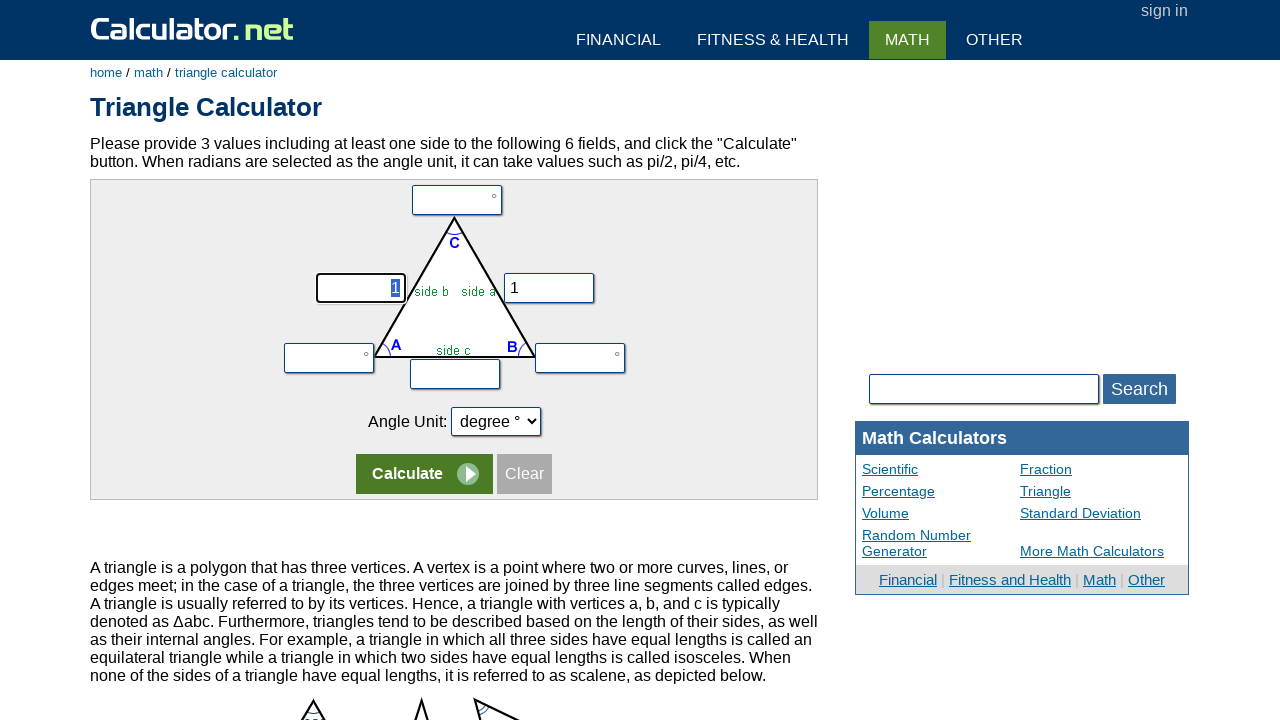

Entered side a value: 60 on input[name='vx']
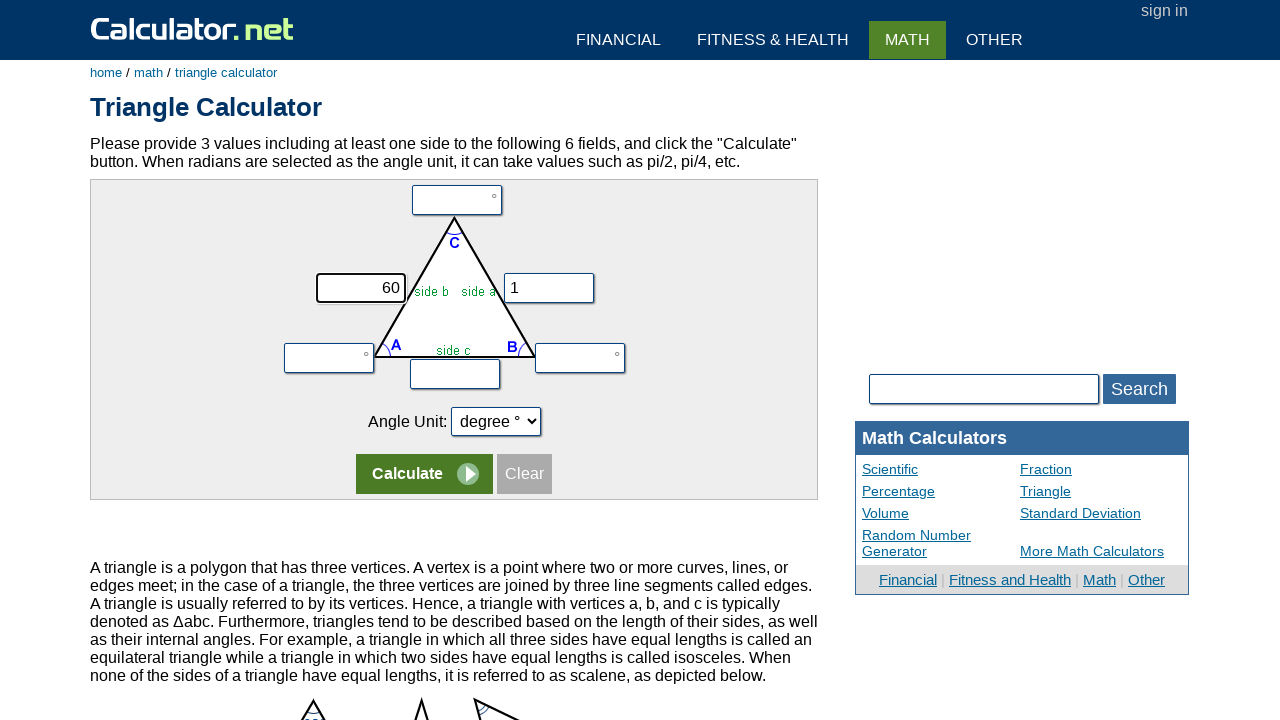

Clicked side b input field at (549, 288) on input[name='vy']
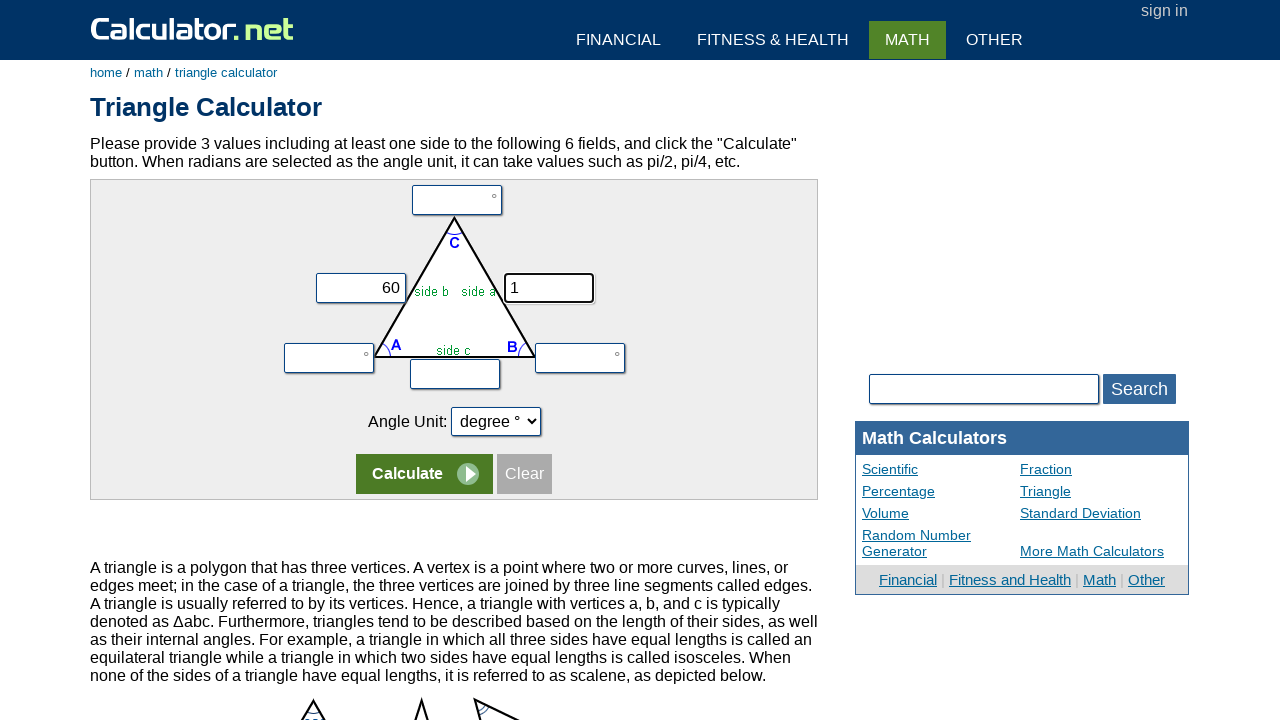

Entered side b value: 70 on input[name='vy']
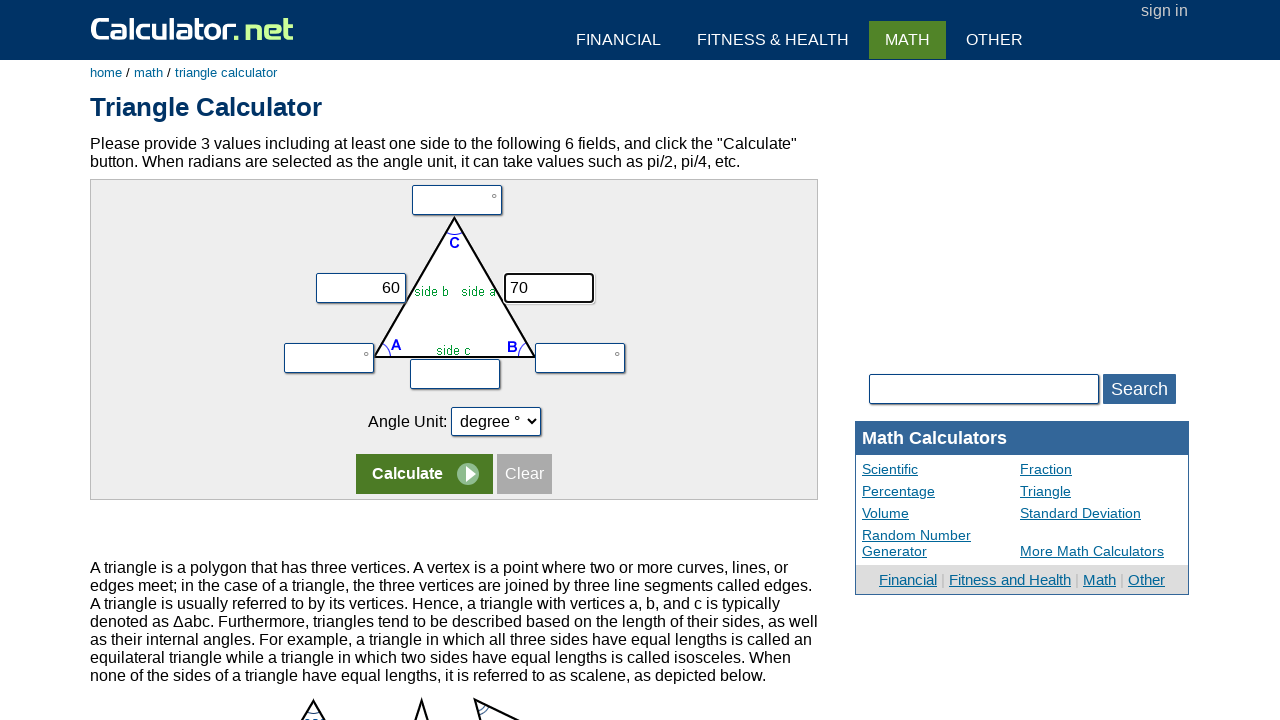

Clicked side c input field at (455, 374) on input[name='vz']
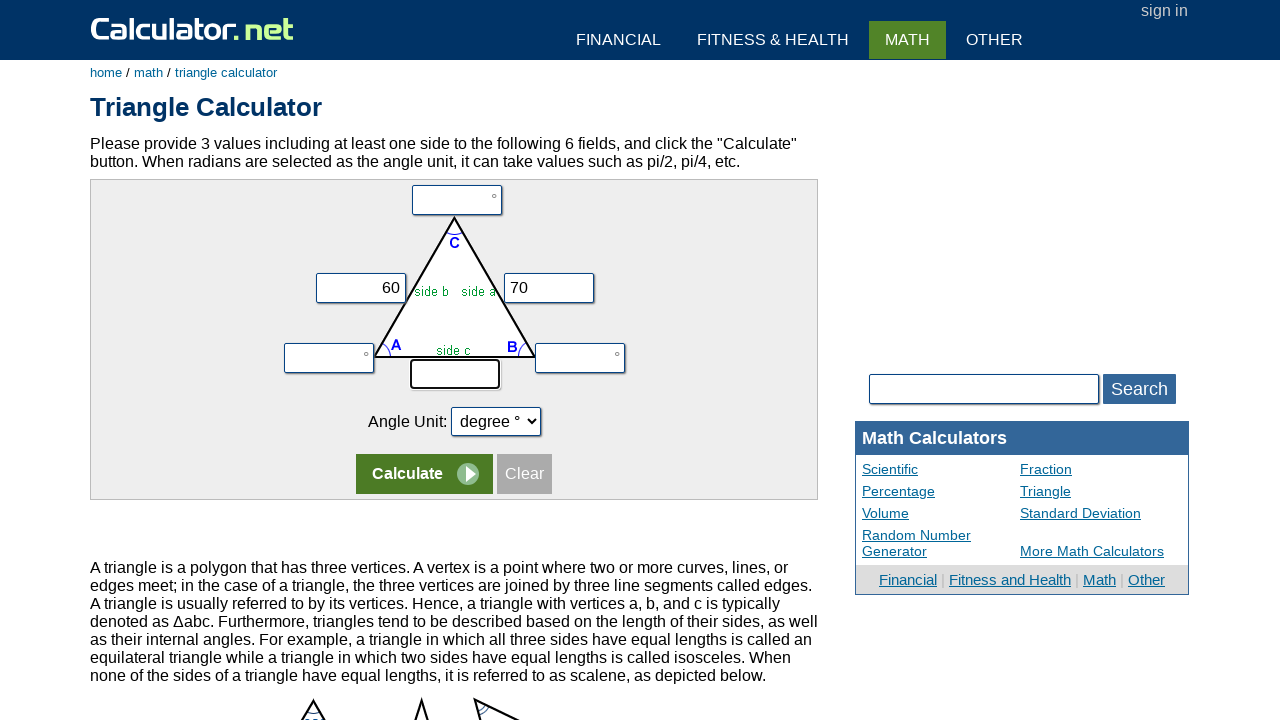

Entered side c value: 80 on input[name='vz']
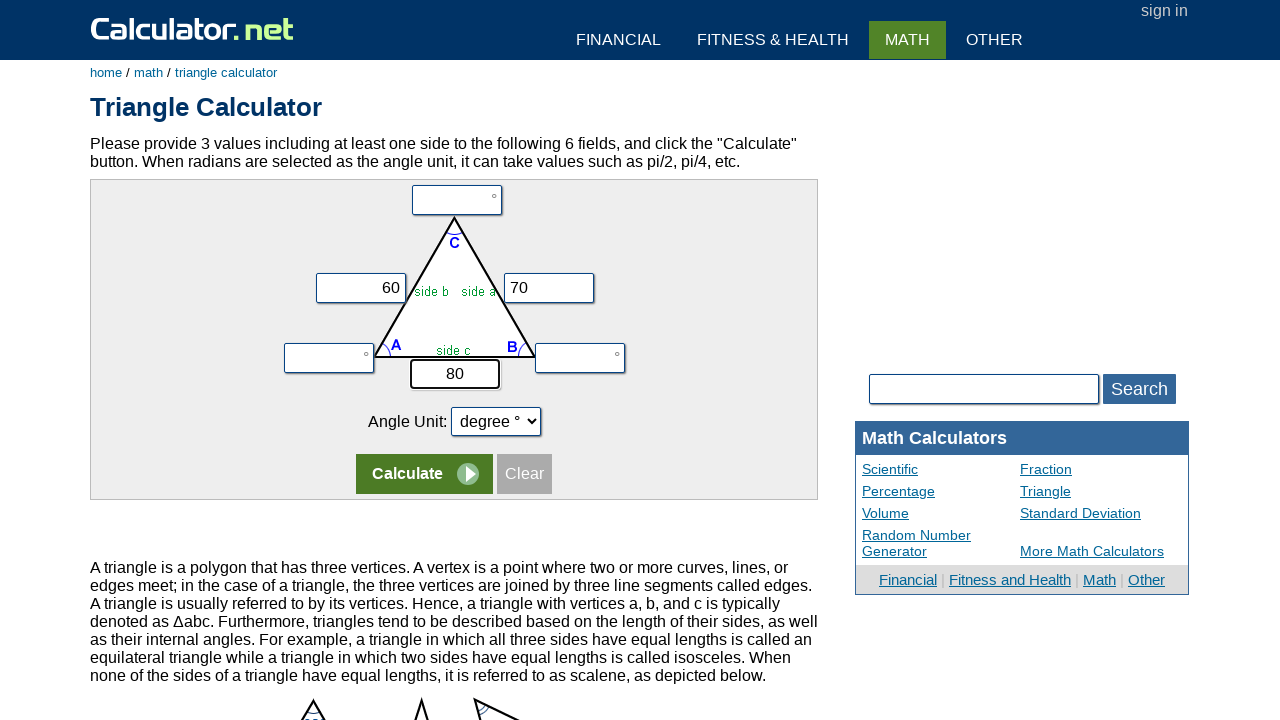

Clicked calculate button at (424, 474) on tr:nth-child(5) input
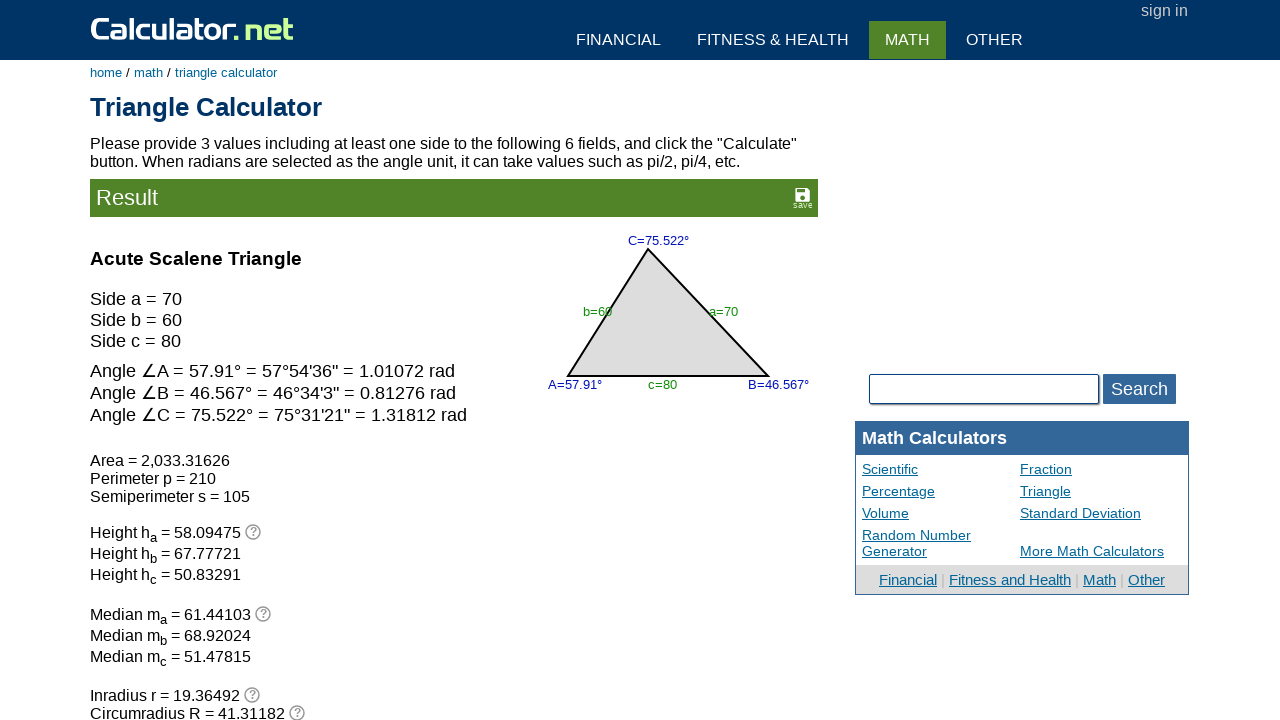

Result loaded - triangle type displayed
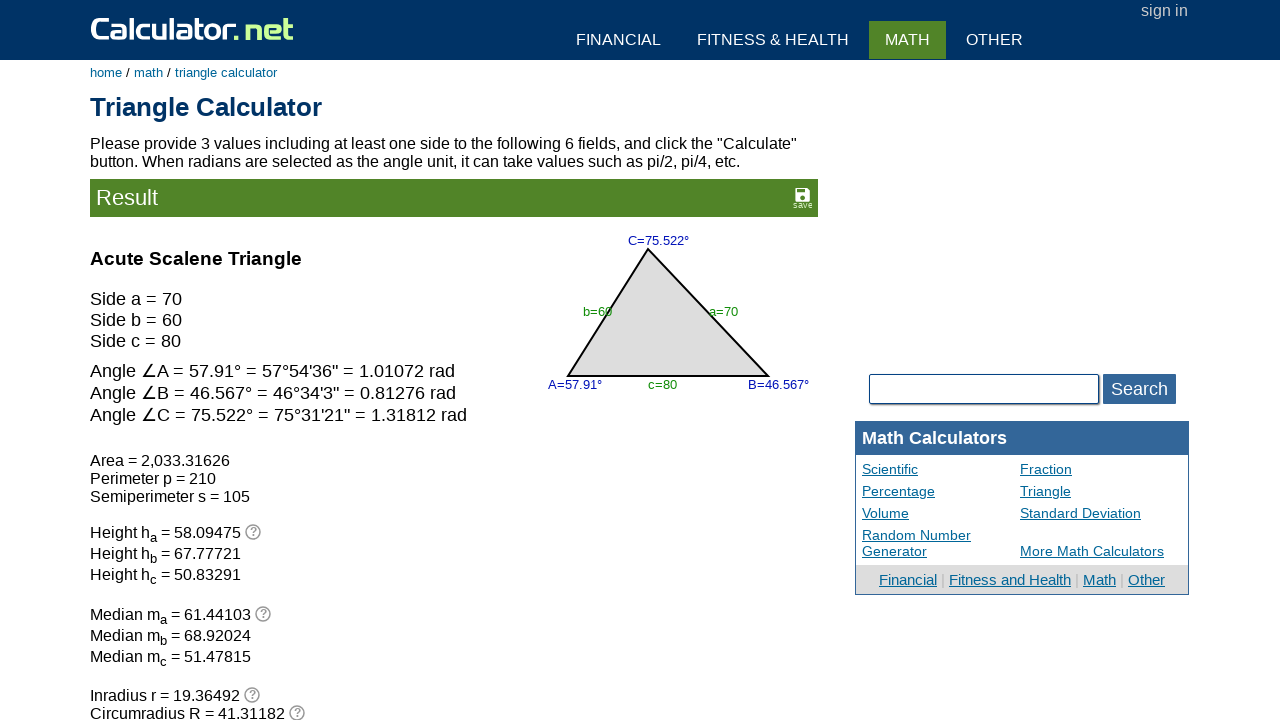

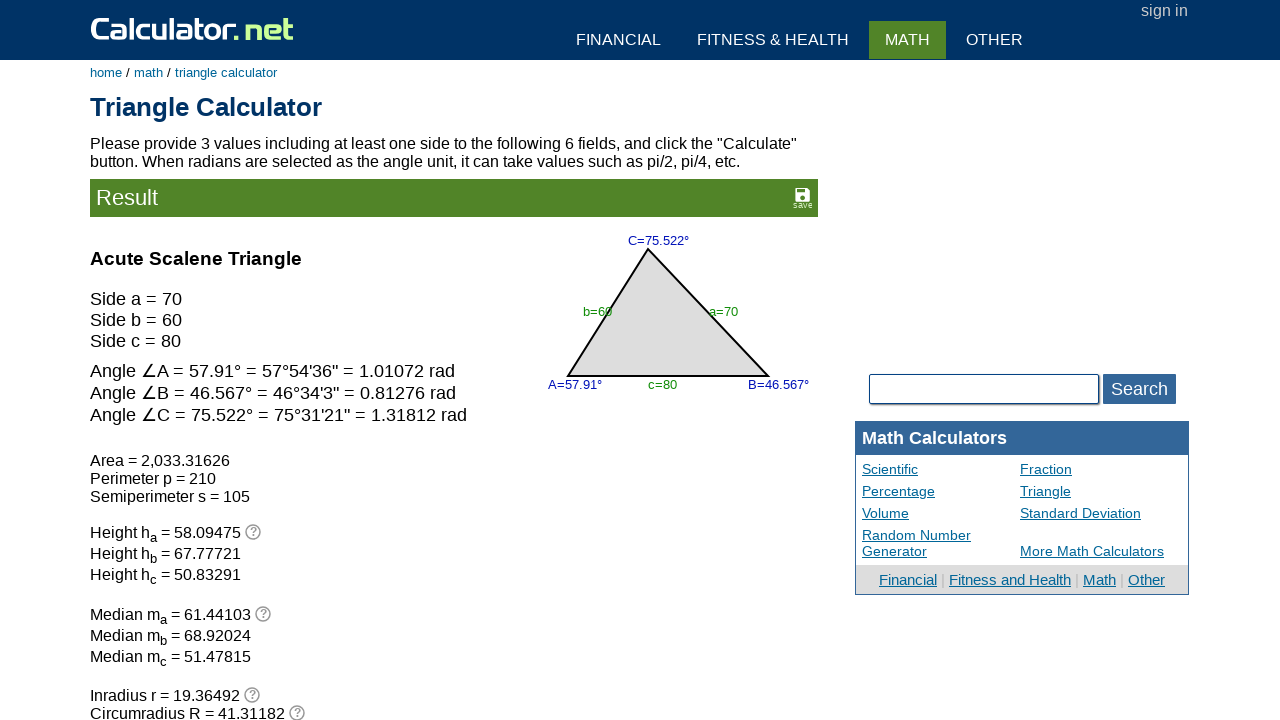